Tests web table interaction by selecting checkboxes for specific users (Garry.White and Jasmine.Morgan) in a practice table using XPath navigation

Starting URL: https://selectorshub.com/xpath-practice-page/

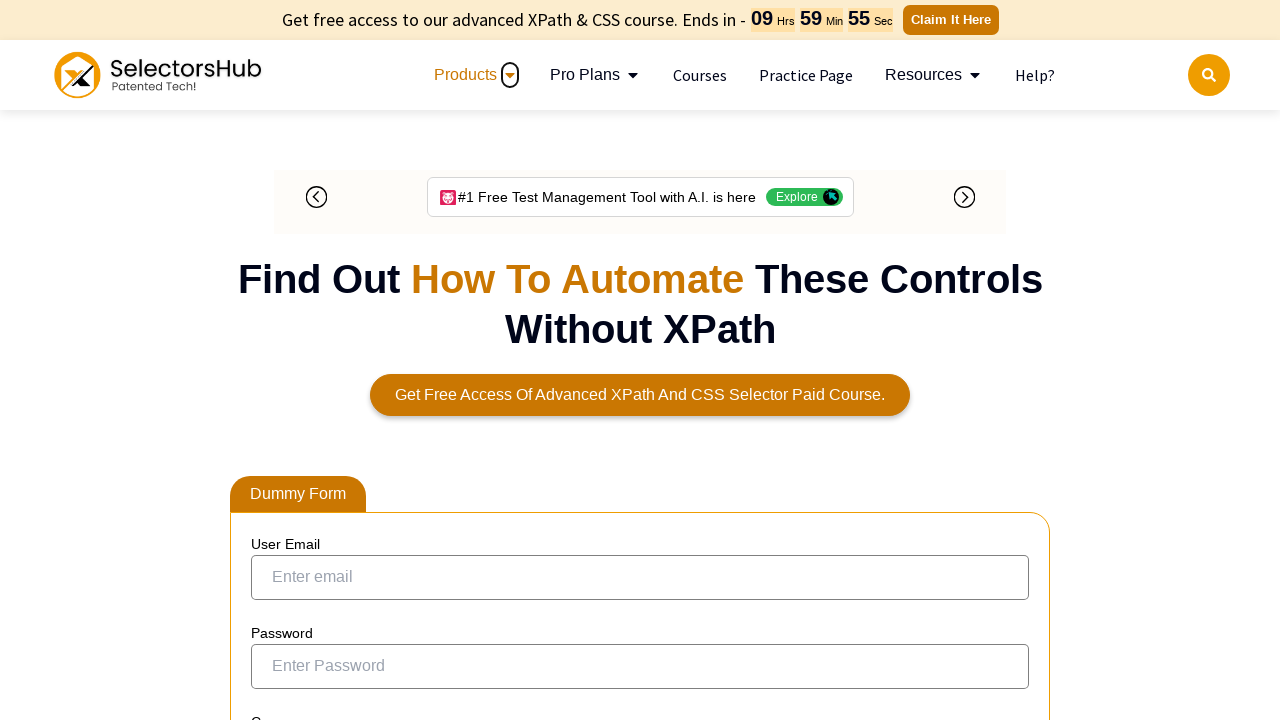

Selected checkbox for user Garry.White using XPath navigation at (274, 353) on xpath=//a[text()='Garry.White']/parent::td/preceding-sibling::td/input[@type='ch
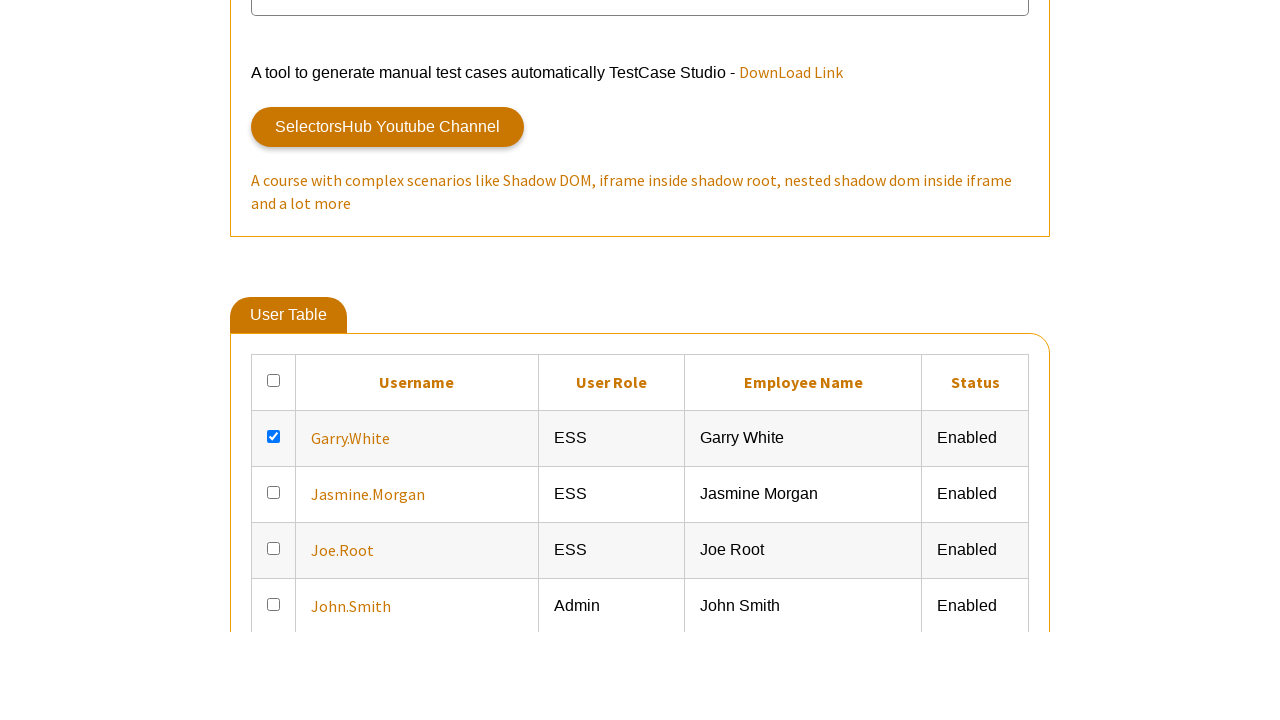

Selected checkbox for user Jasmine.Morgan using XPath navigation at (274, 360) on xpath=//a[text()='Jasmine.Morgan']/parent::td/preceding-sibling::td/input[@type=
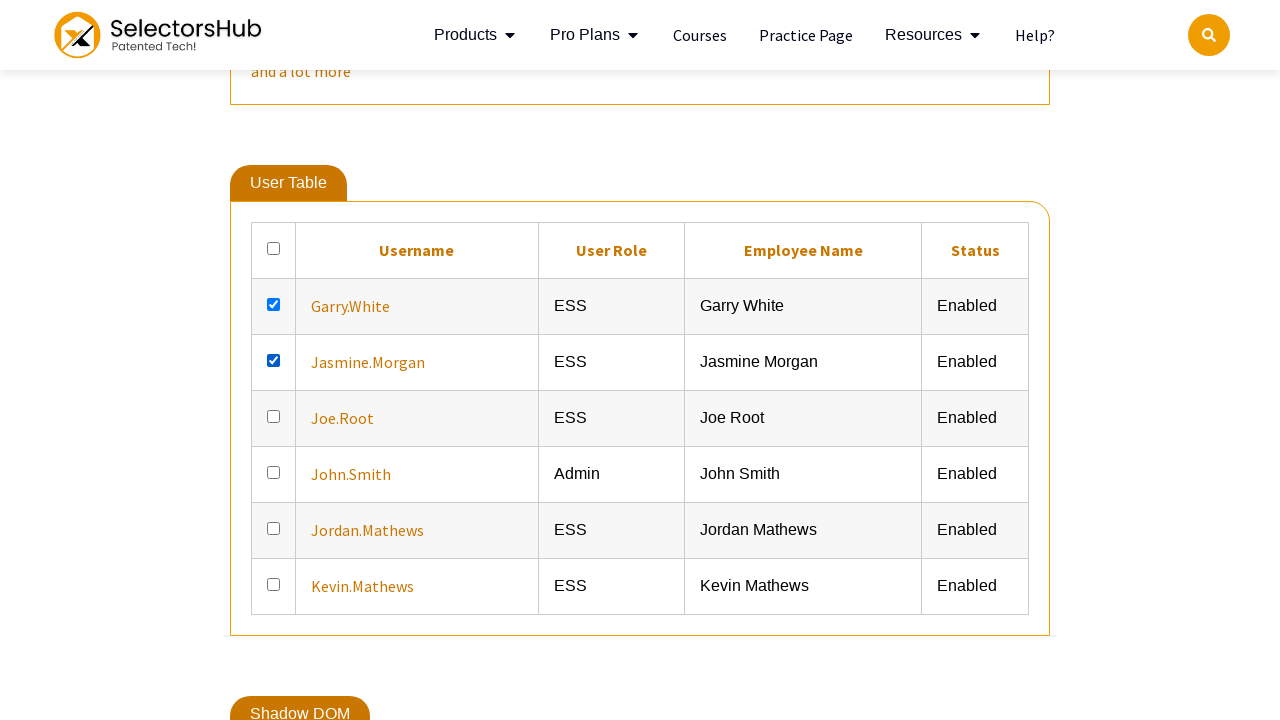

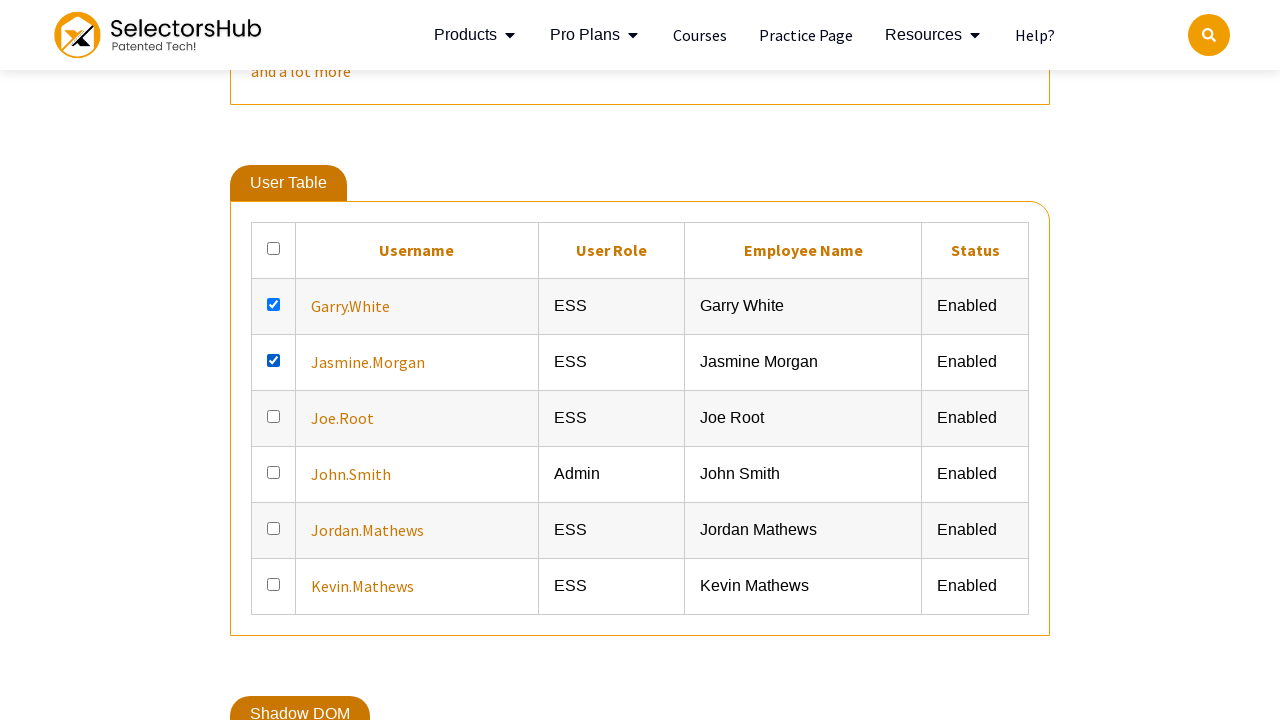